Tests that news items are displayed on the Gündem page

Starting URL: https://egundem.com/gundem

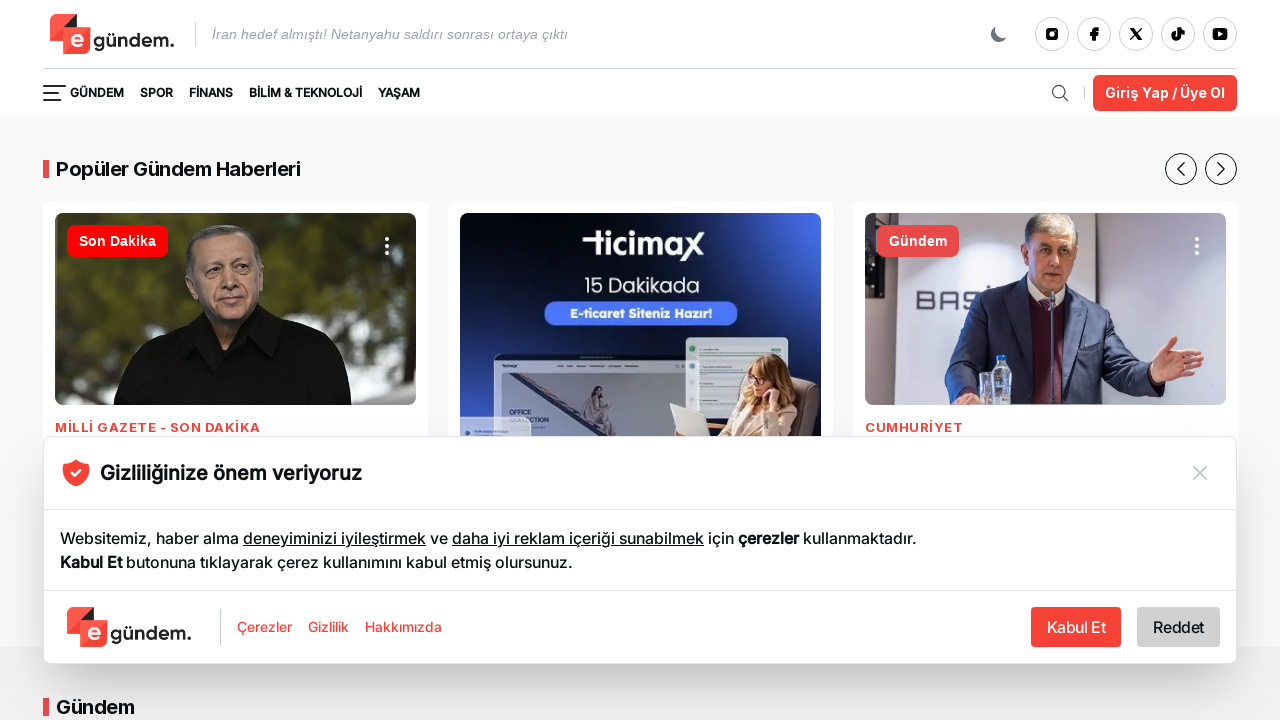

Waited for news items to load on Gündem page
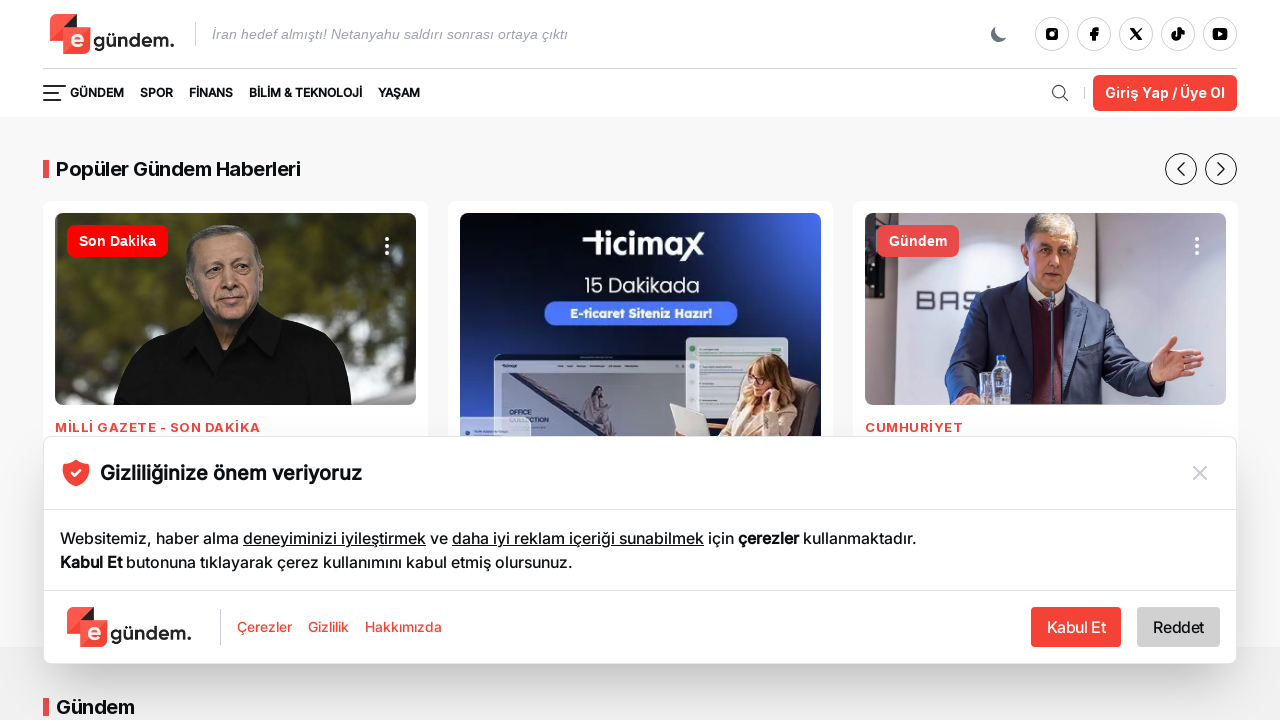

Located news item elements
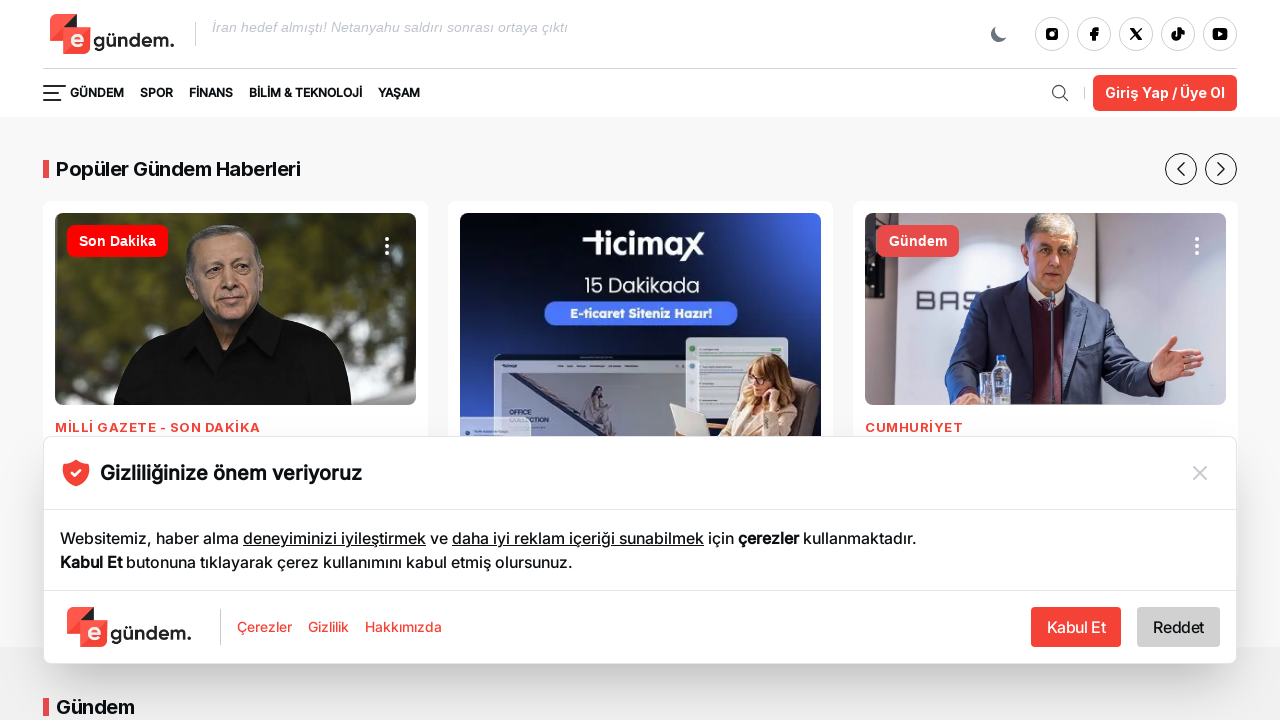

Verified that news items are displayed on the Gündem page
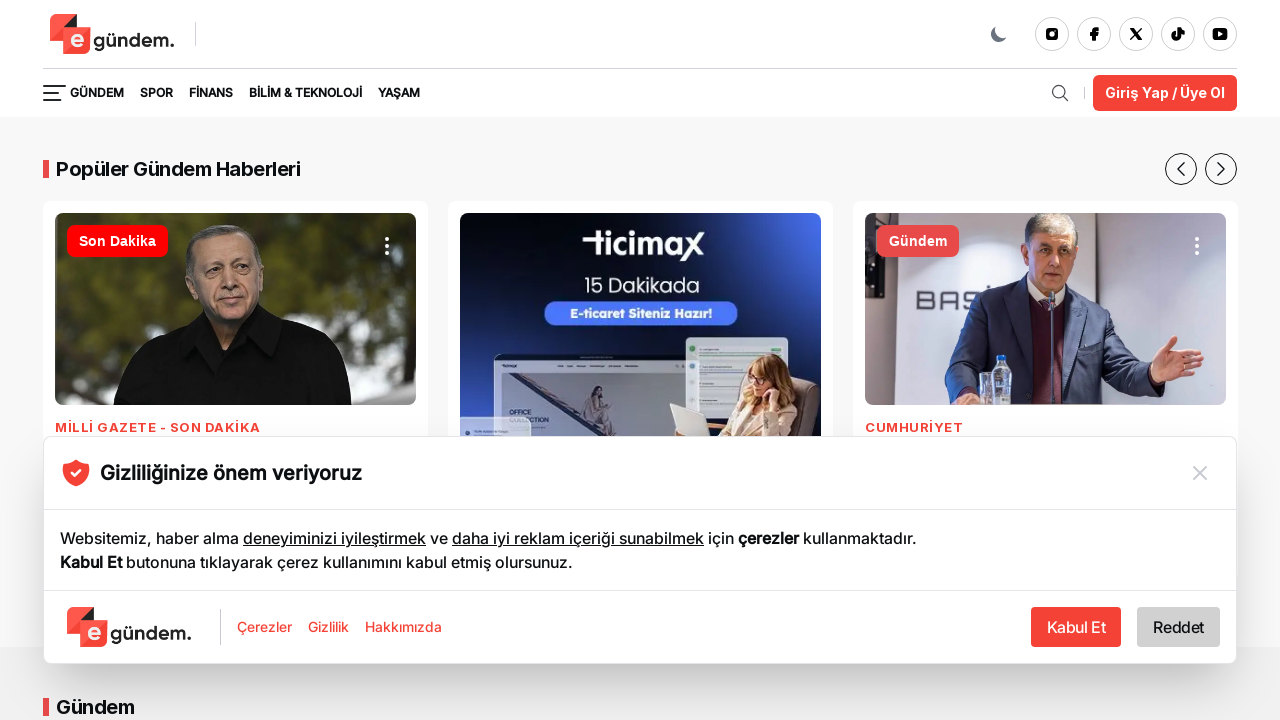

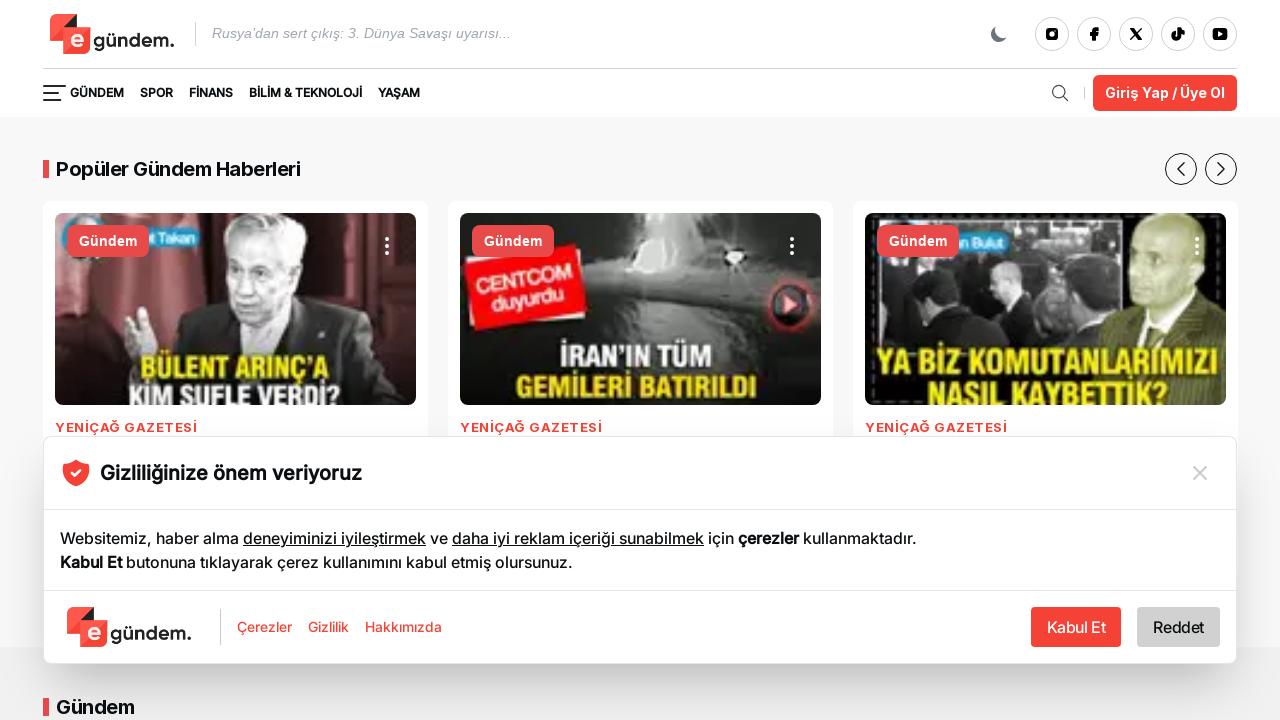